Tests right-click and double-click actions, verifying result messages appear after each action

Starting URL: https://www.techglobal-training.com/

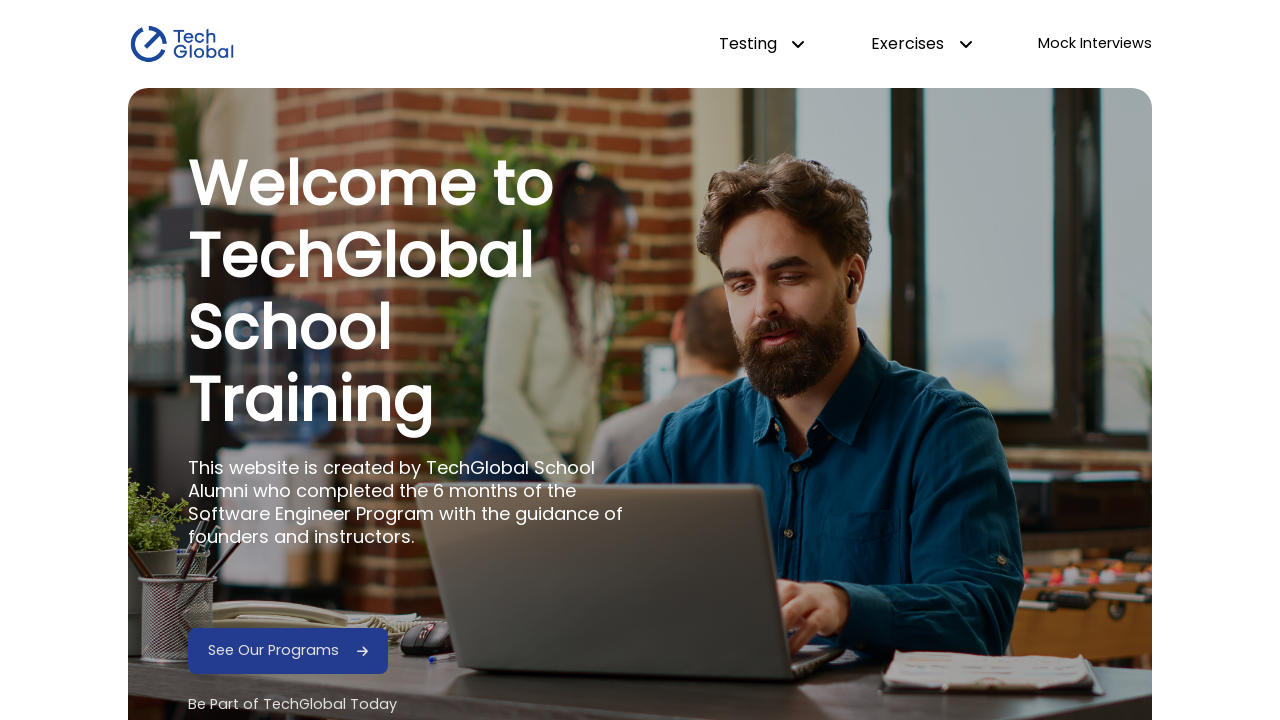

Hovered over dropdown testing menu at (762, 44) on #dropdown-testing
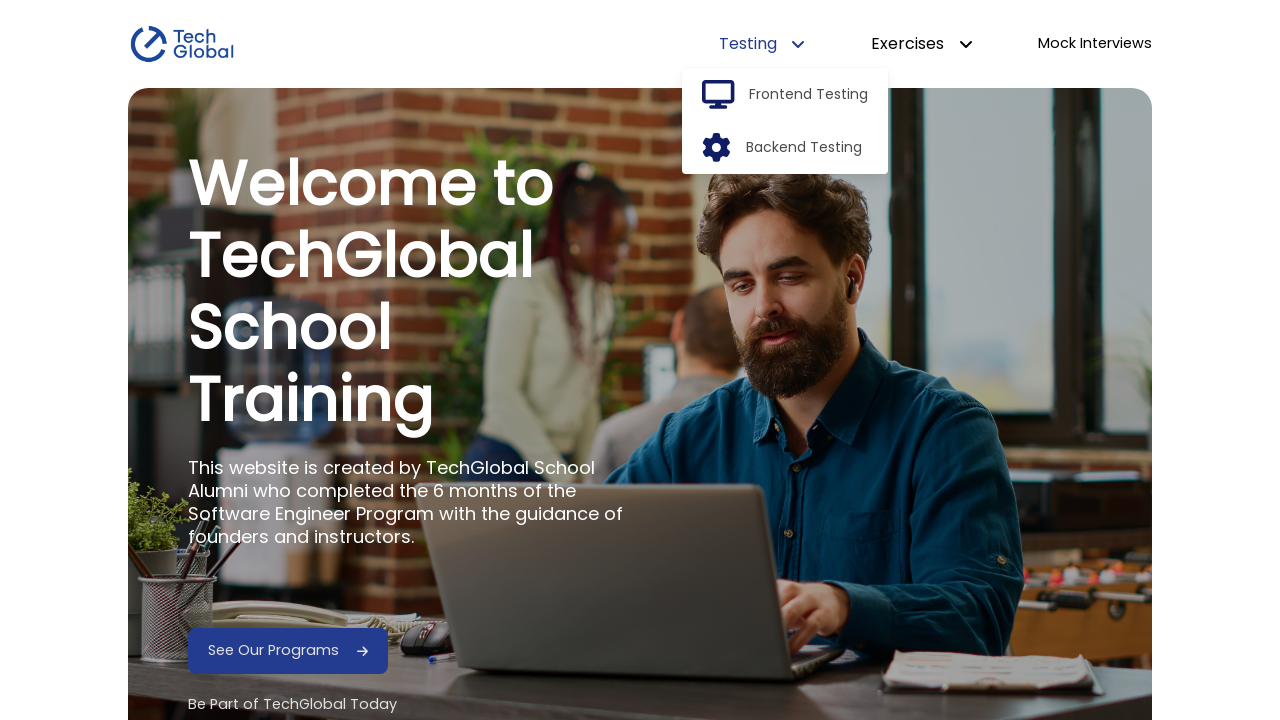

Clicked frontend option in dropdown at (809, 95) on #frontend-option
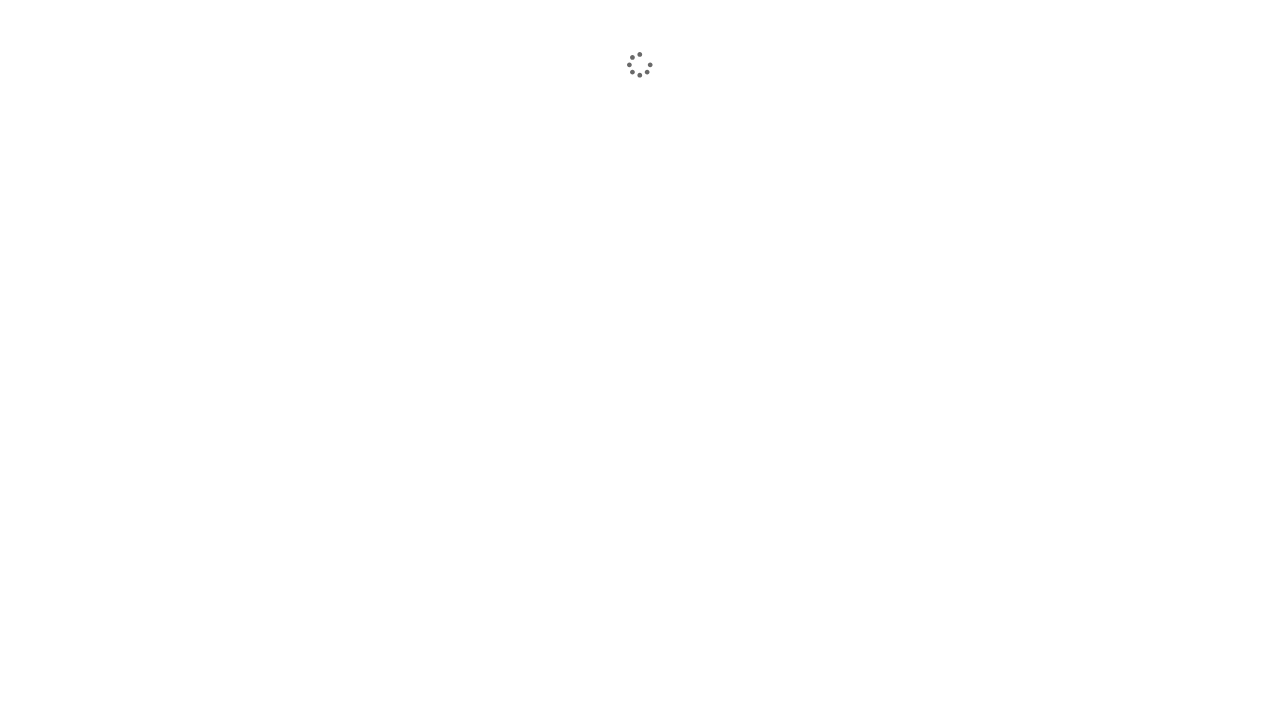

Clicked Actions link to navigate to Actions page at (1065, 530) on a:has-text('Actions')
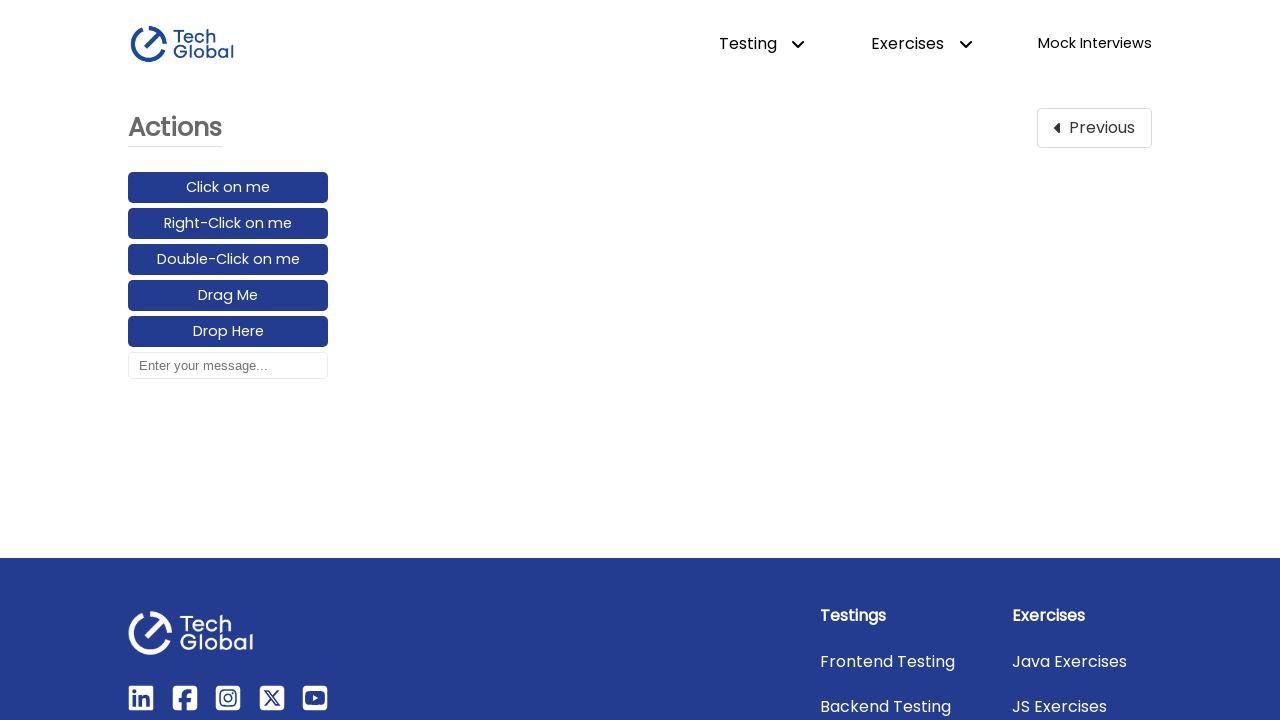

Right-clicked on right-click element at (228, 224) on #right-click
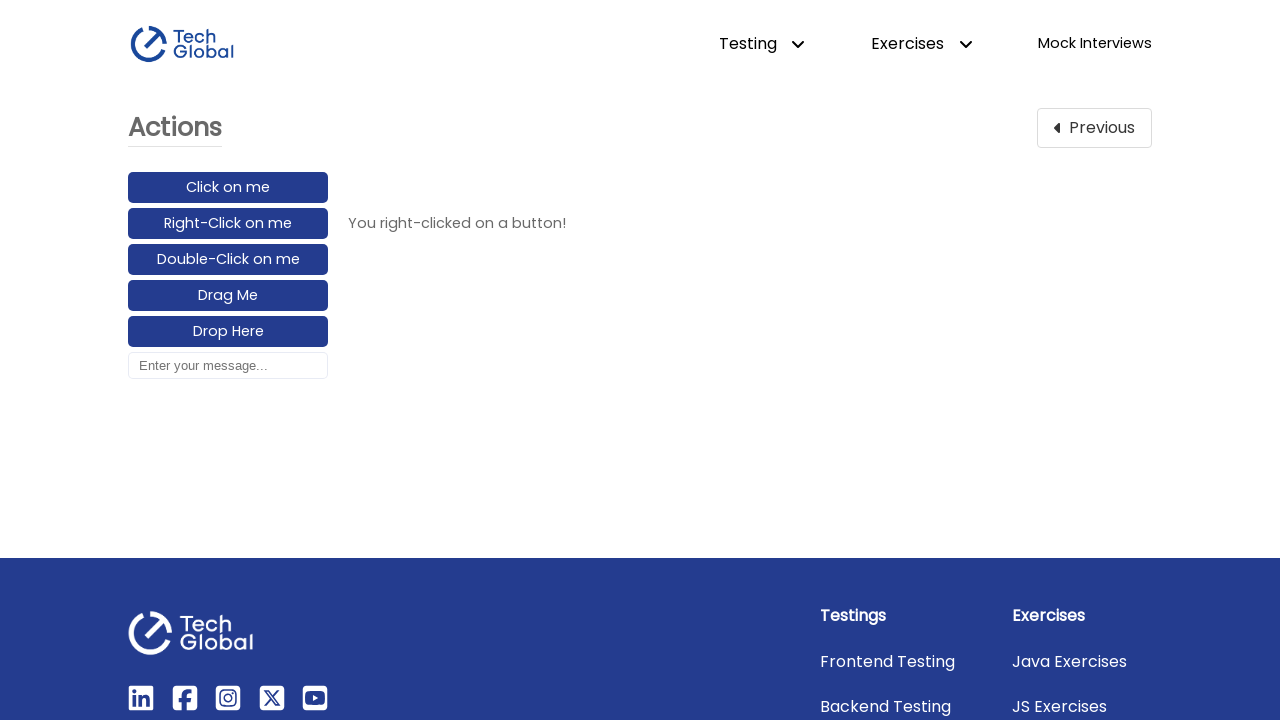

Right-click result message appeared
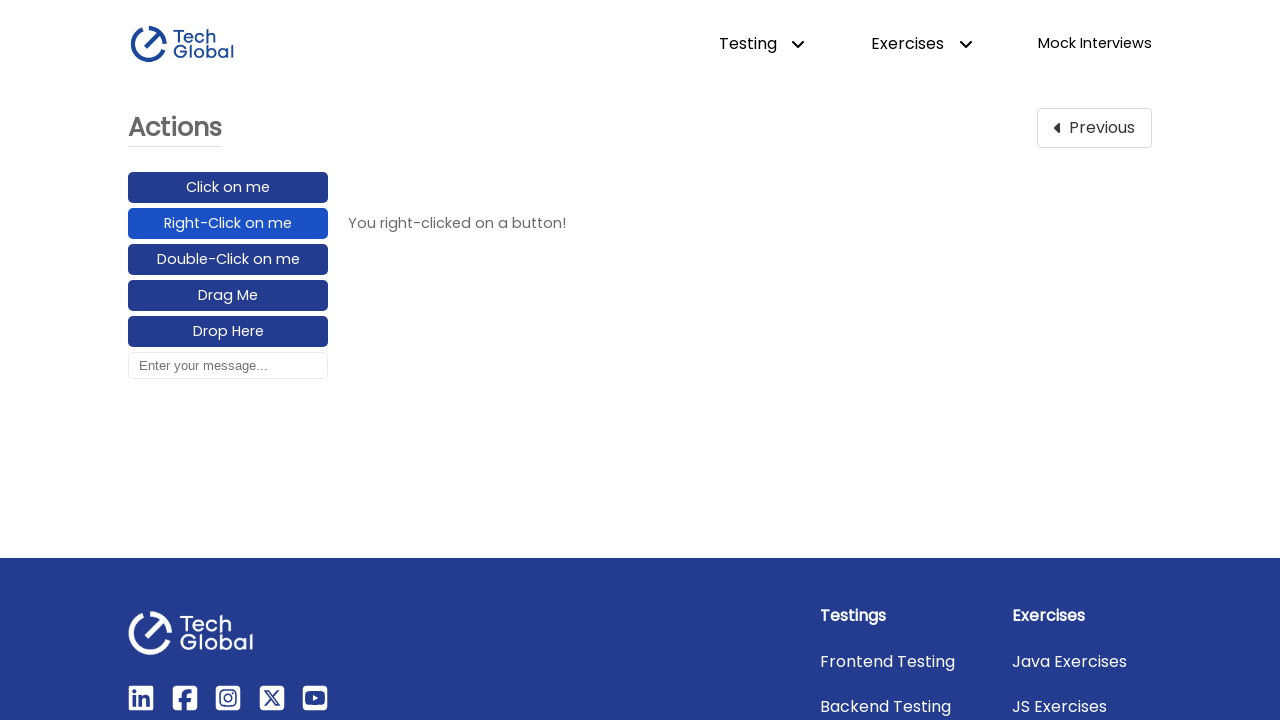

Double-clicked on double-click element at (228, 260) on #double-click
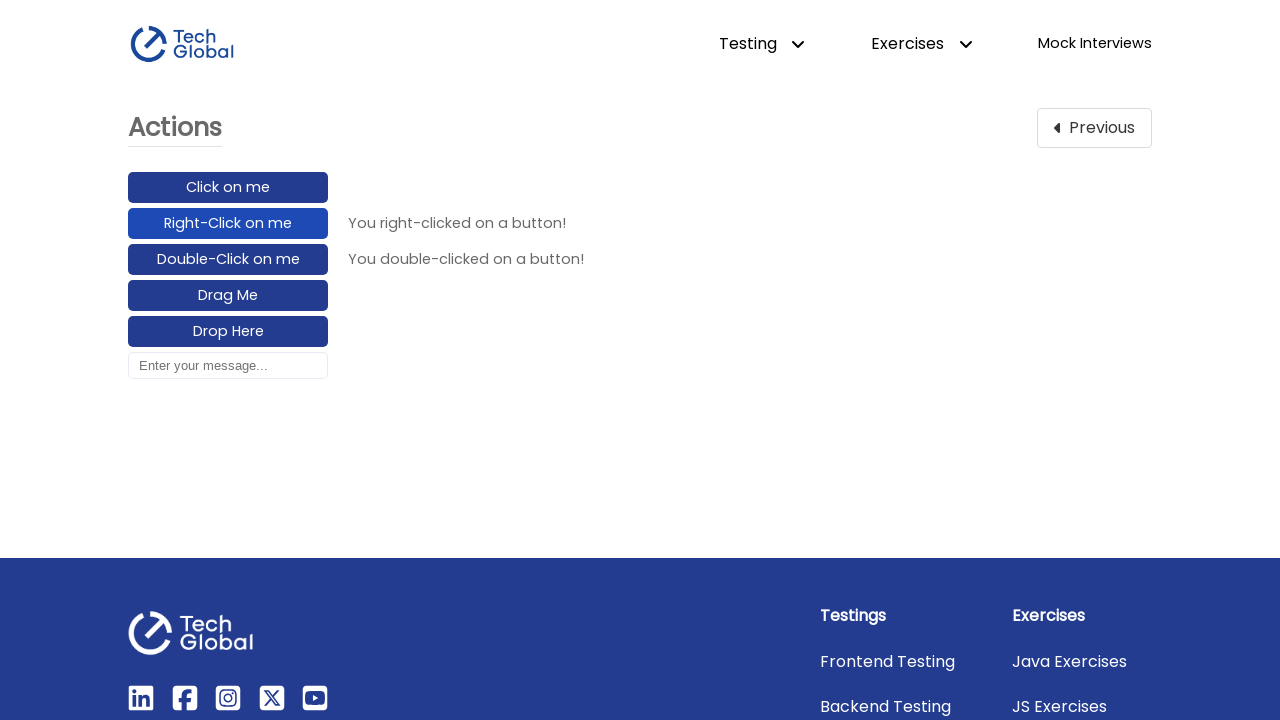

Double-click result message appeared
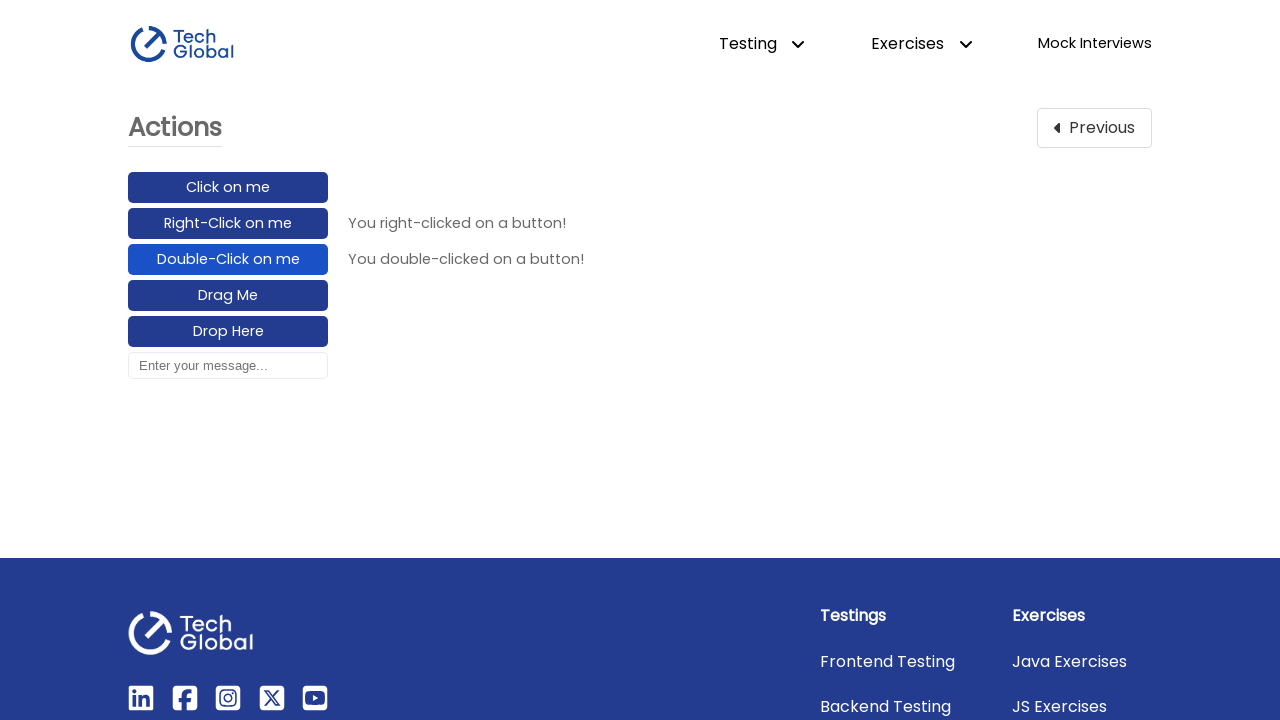

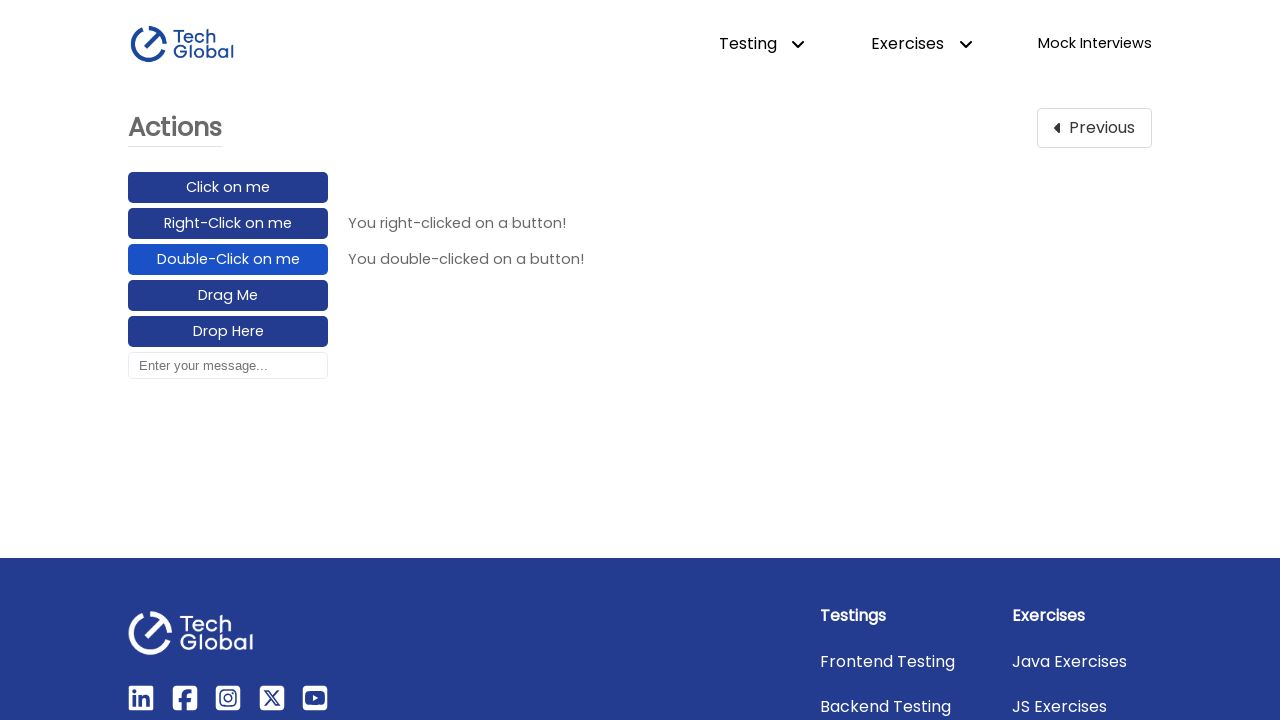